Tests drag and drop functionality within an iframe by dragging an element from one location to another on the jQuery UI demo page

Starting URL: https://jqueryui.com/droppable/

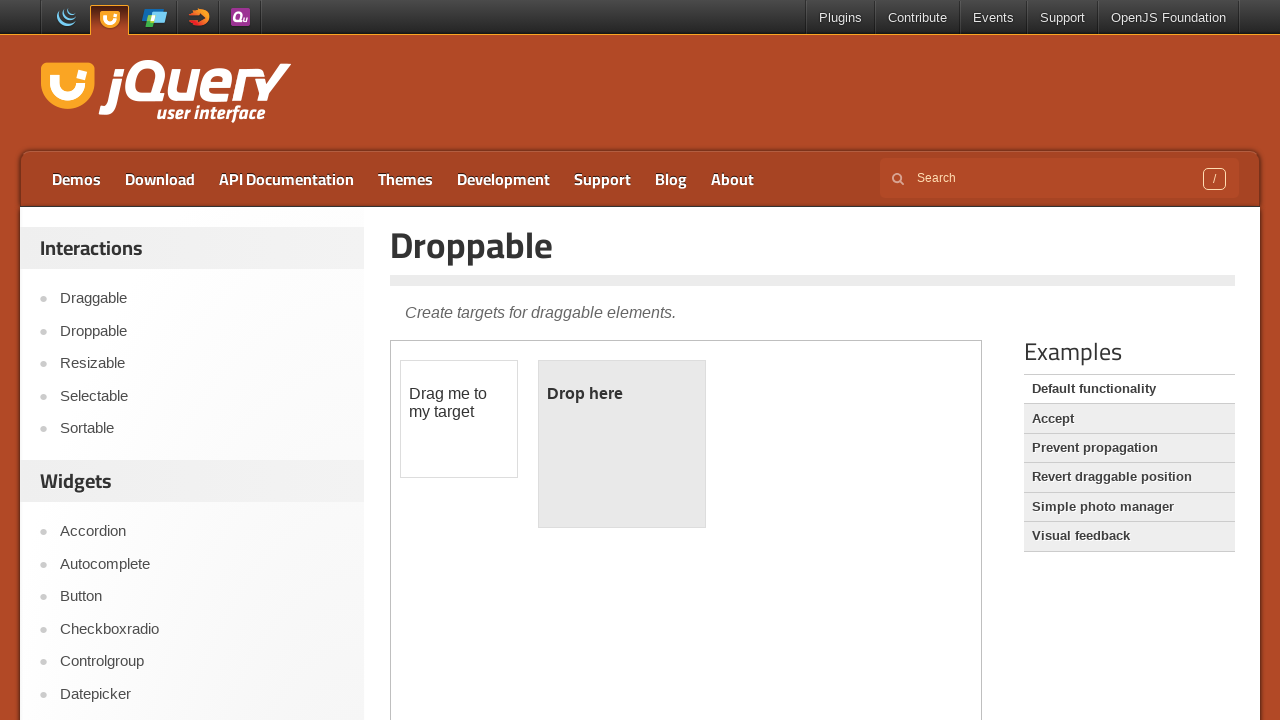

Located the demo iframe containing drag and drop elements
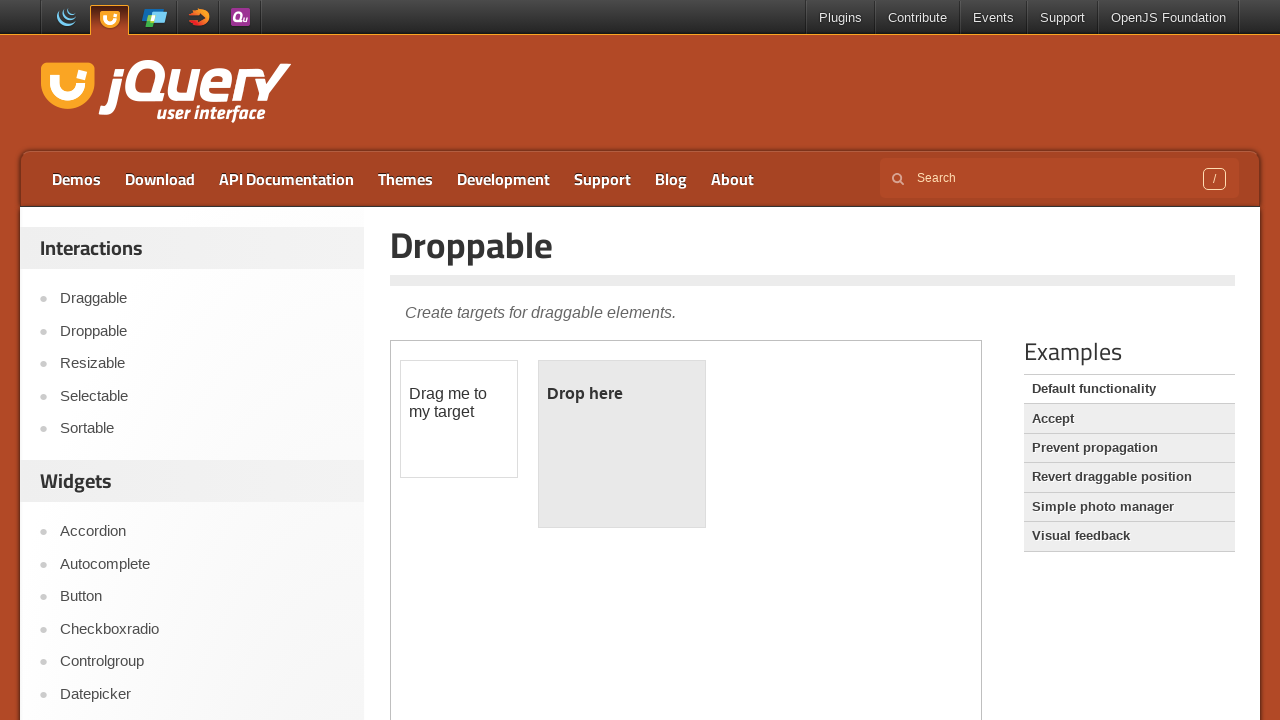

Located the draggable element within the iframe
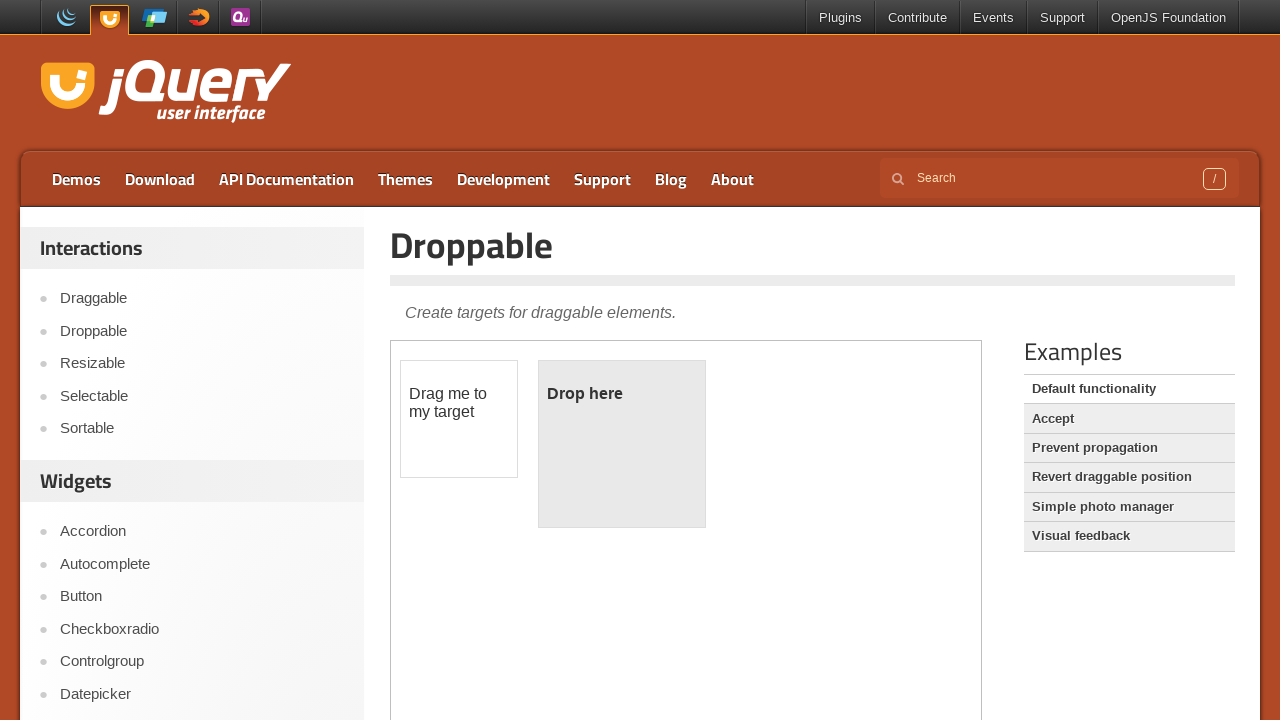

Located the droppable element within the iframe
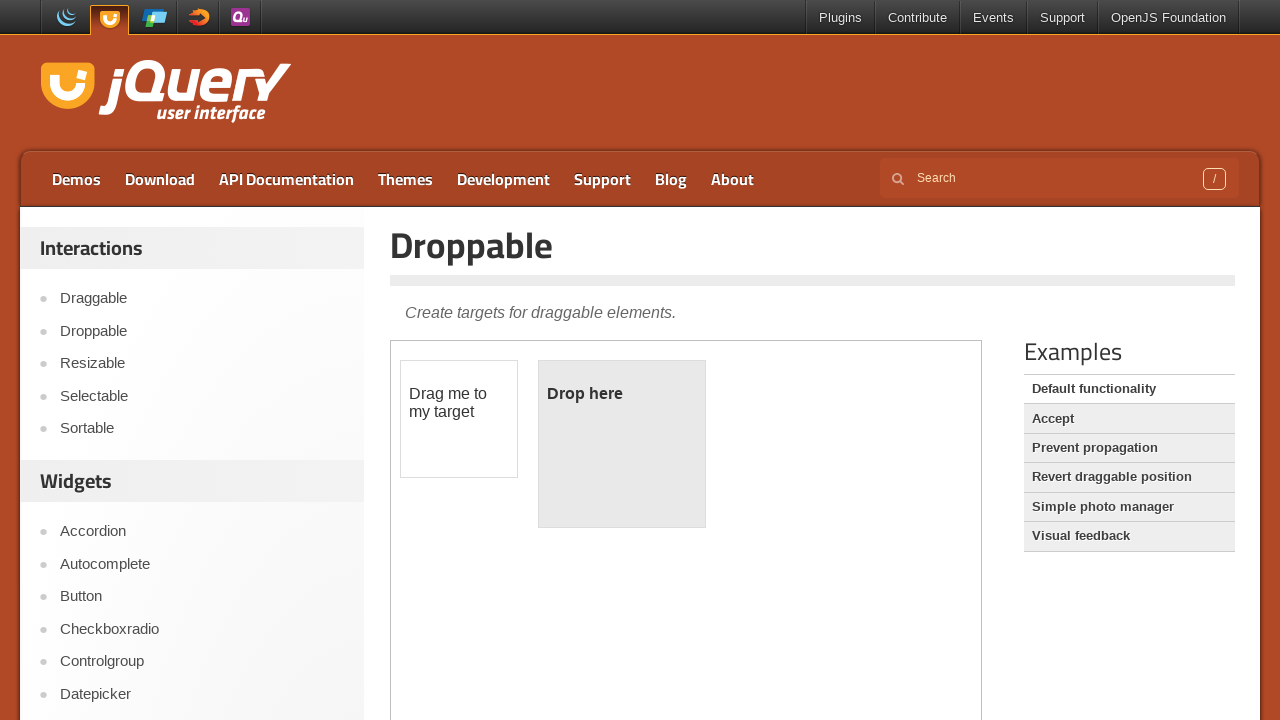

Clicked on the draggable element at (459, 419) on iframe.demo-frame >> nth=0 >> internal:control=enter-frame >> #draggable
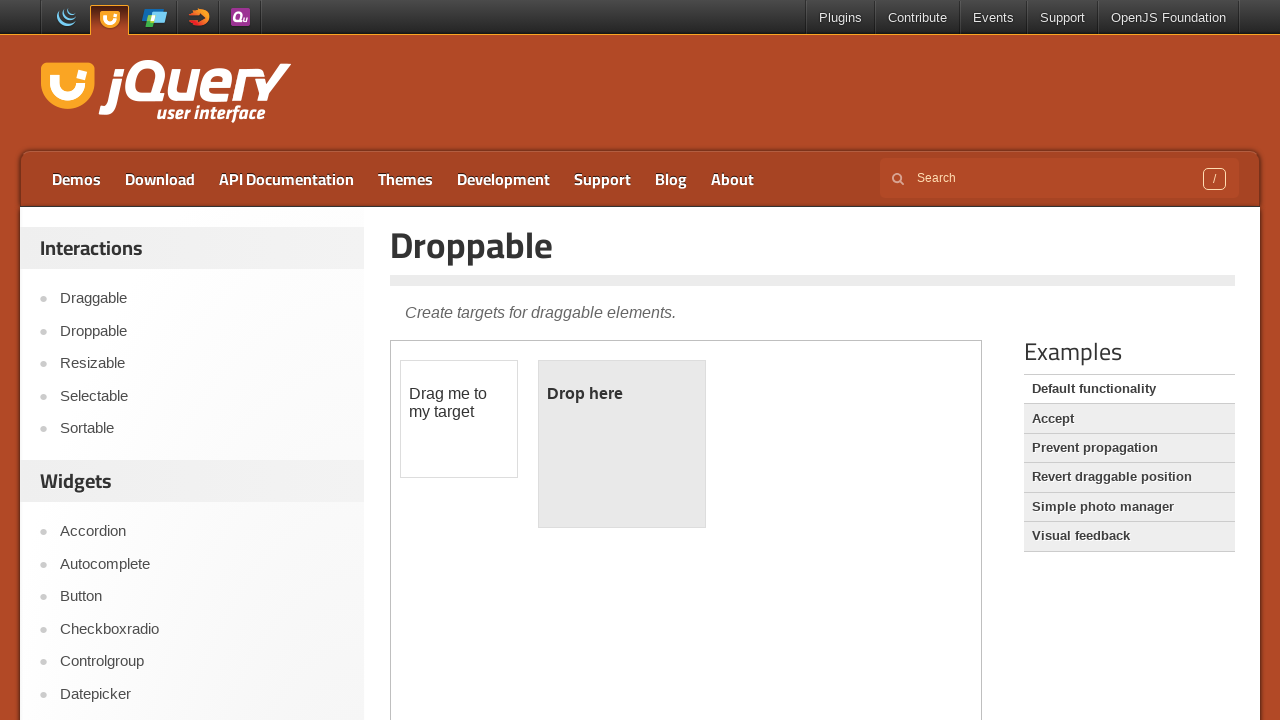

Dragged the draggable element onto the droppable element at (622, 444)
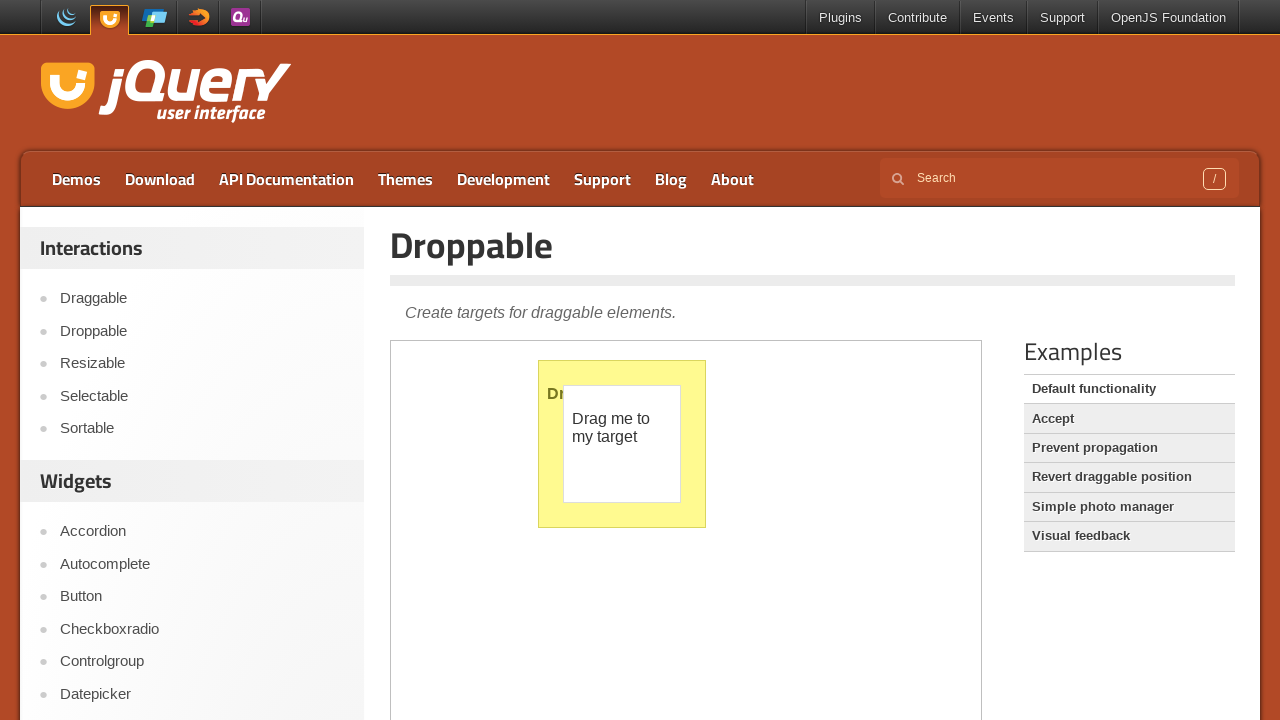

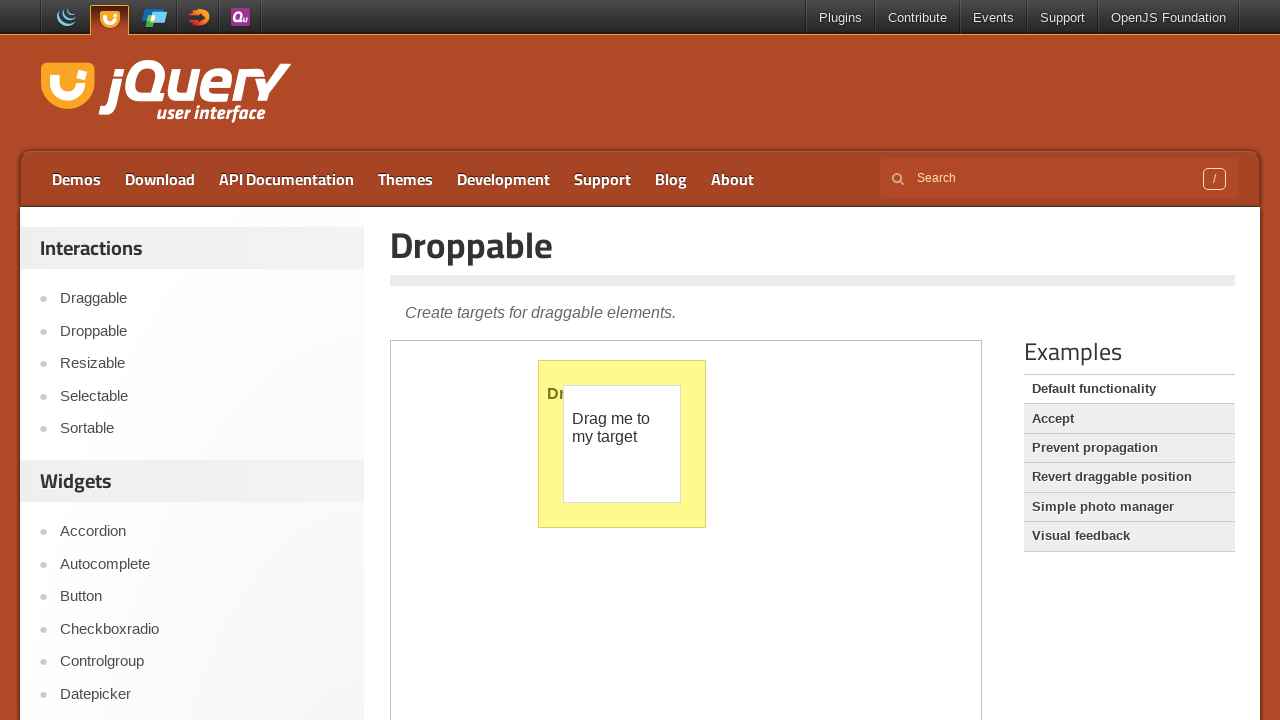